Tests invalid login attempts with various invalid username and password combinations

Starting URL: https://www.saucedemo.com/

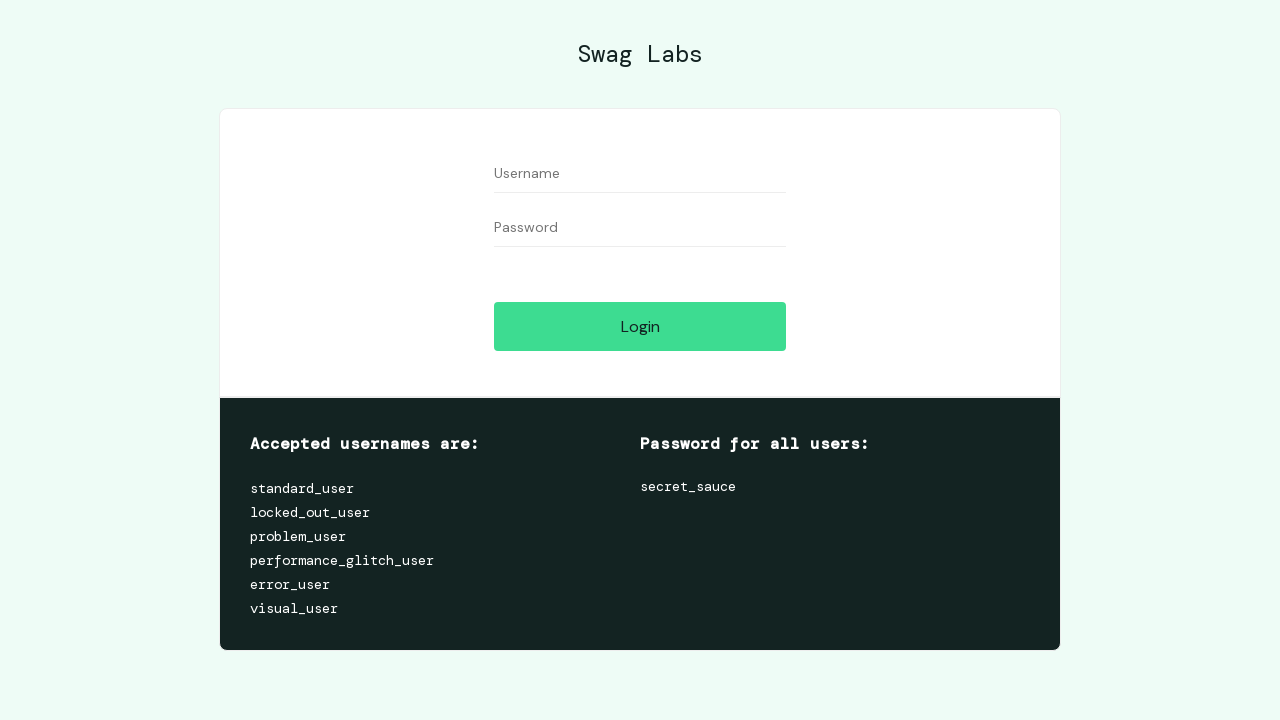

Filled username field with 'deneme' on #user-name
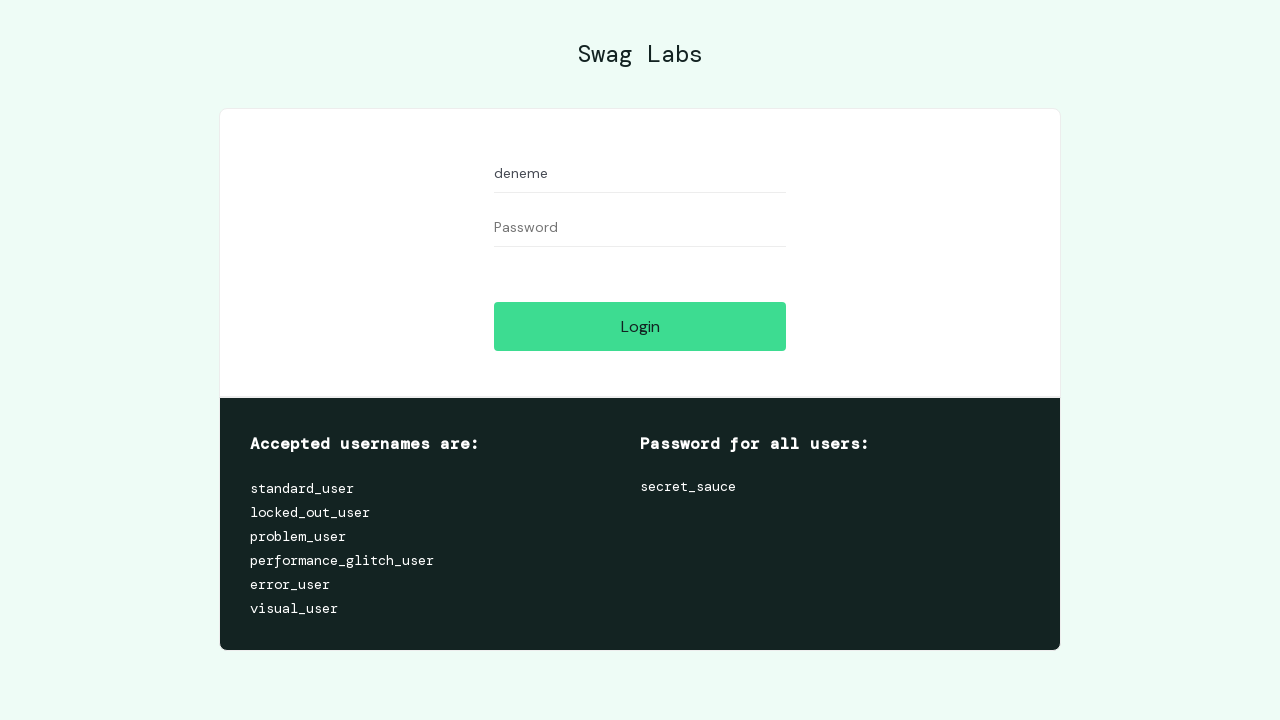

Filled password field with '1' on #password
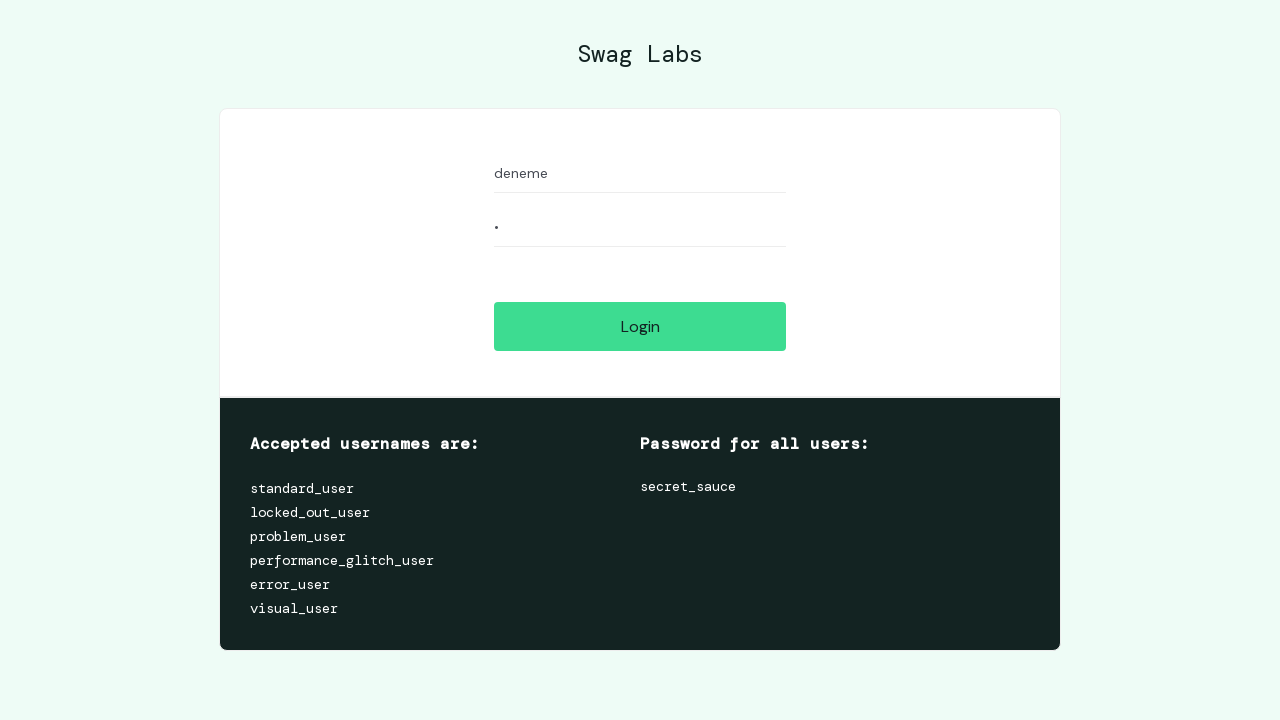

Clicked login button at (640, 326) on #login-button
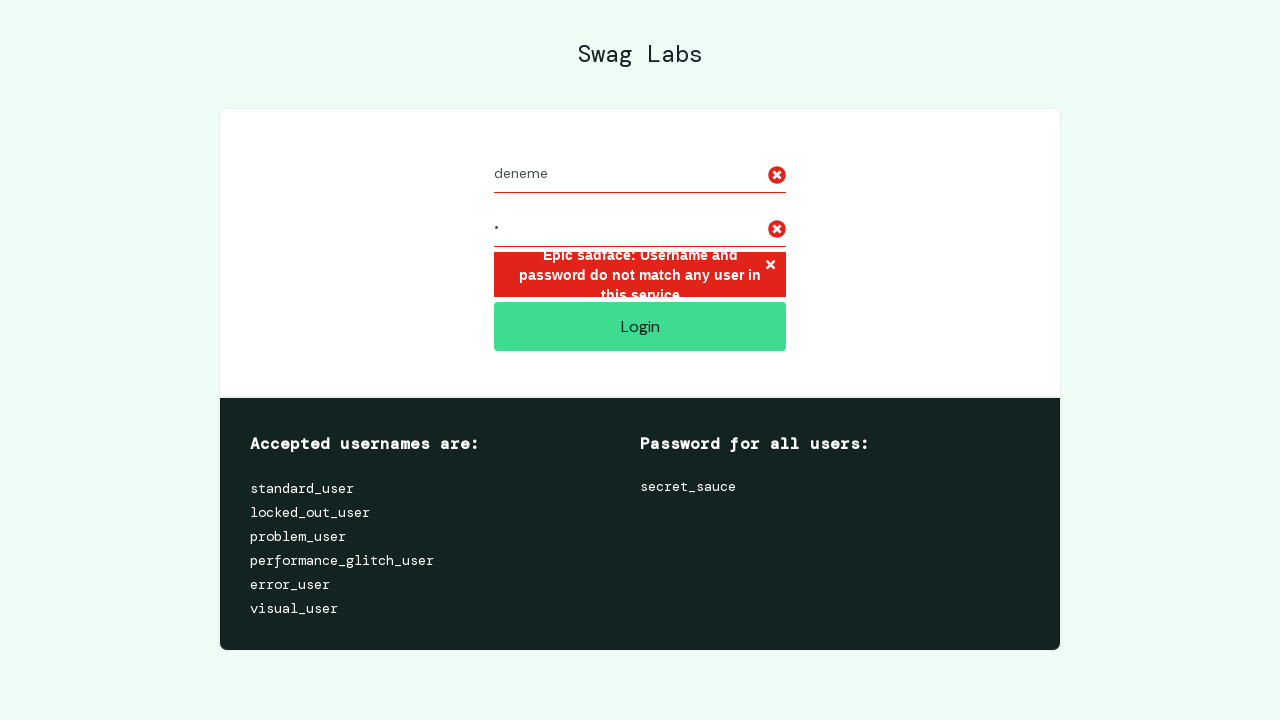

Error message appeared after invalid login attempt
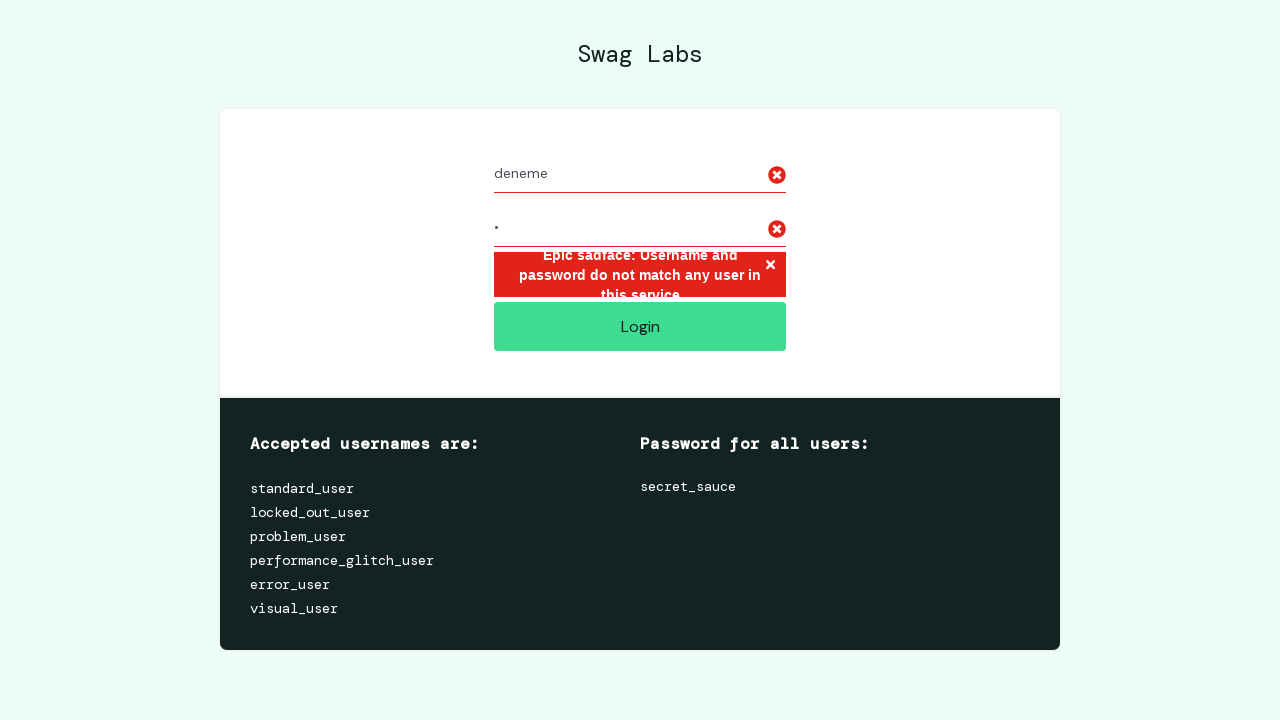

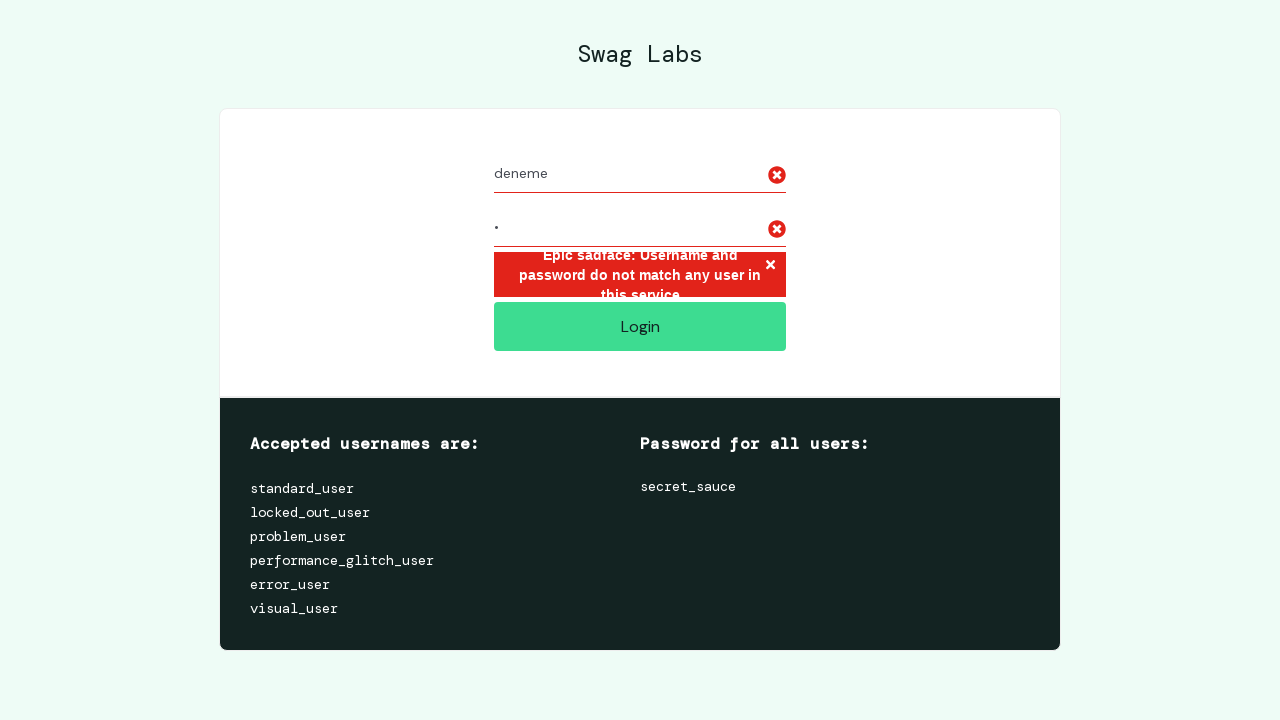